Tests calculator decimal operations by dividing 5 by 2 (expecting 2.5), then clearing and multiplying 2.5 by 2.5 (expecting 6.25)

Starting URL: https://nuix.github.io/SDET/senior-sdet/productionCalc/index.html

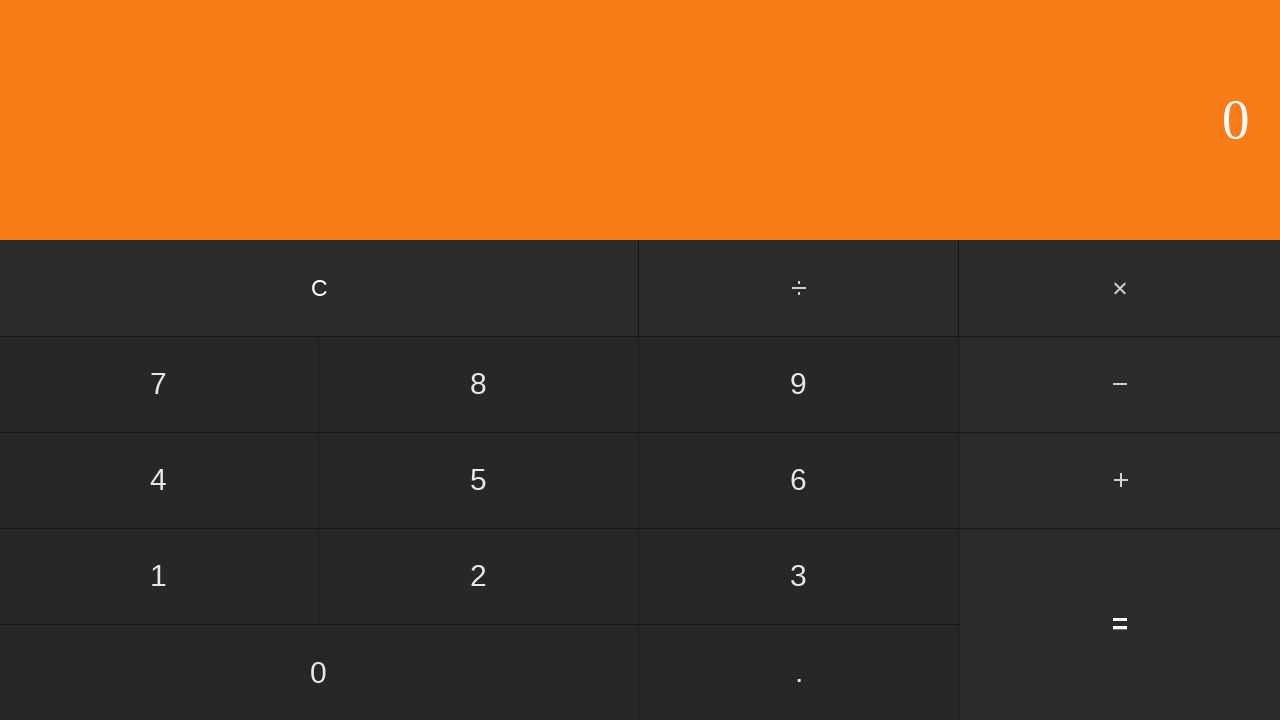

Clicked number 5 at (479, 480) on xpath=/html/body/div[2]/div[2]/div[2]/input[2]
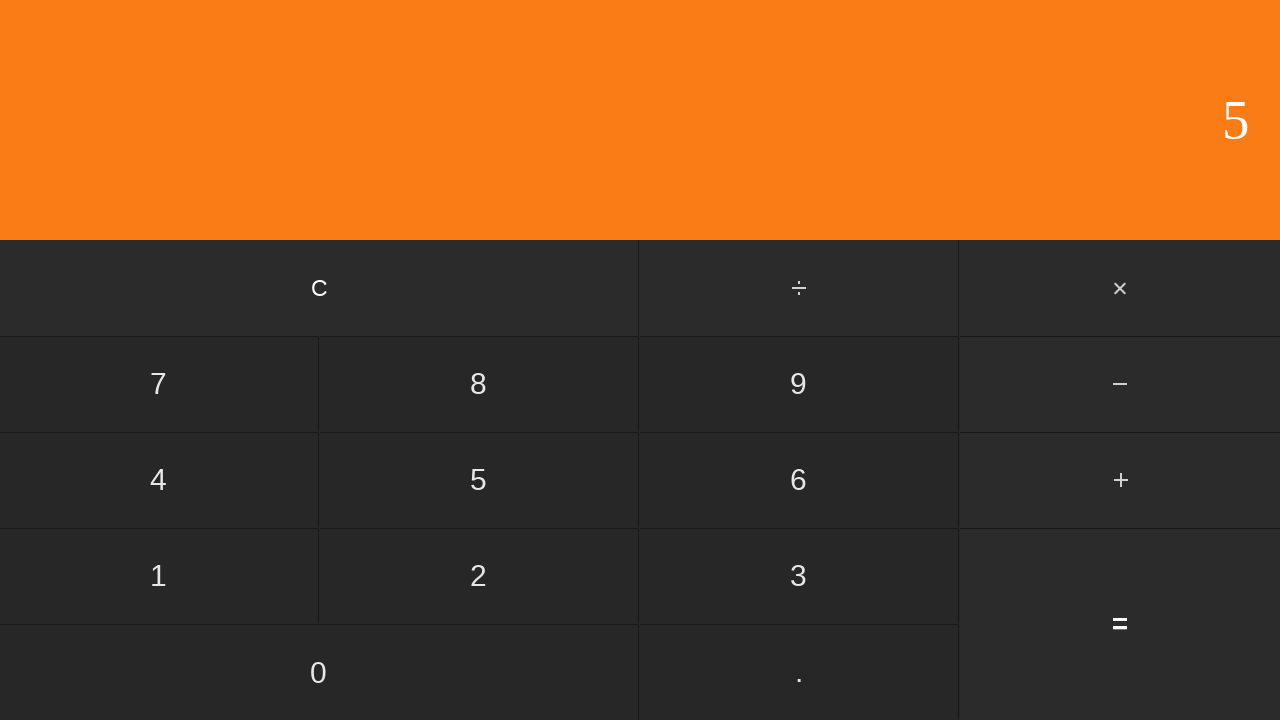

Clicked divide operator at (800, 288) on xpath=/html/body/div[2]/div[1]/input[2]
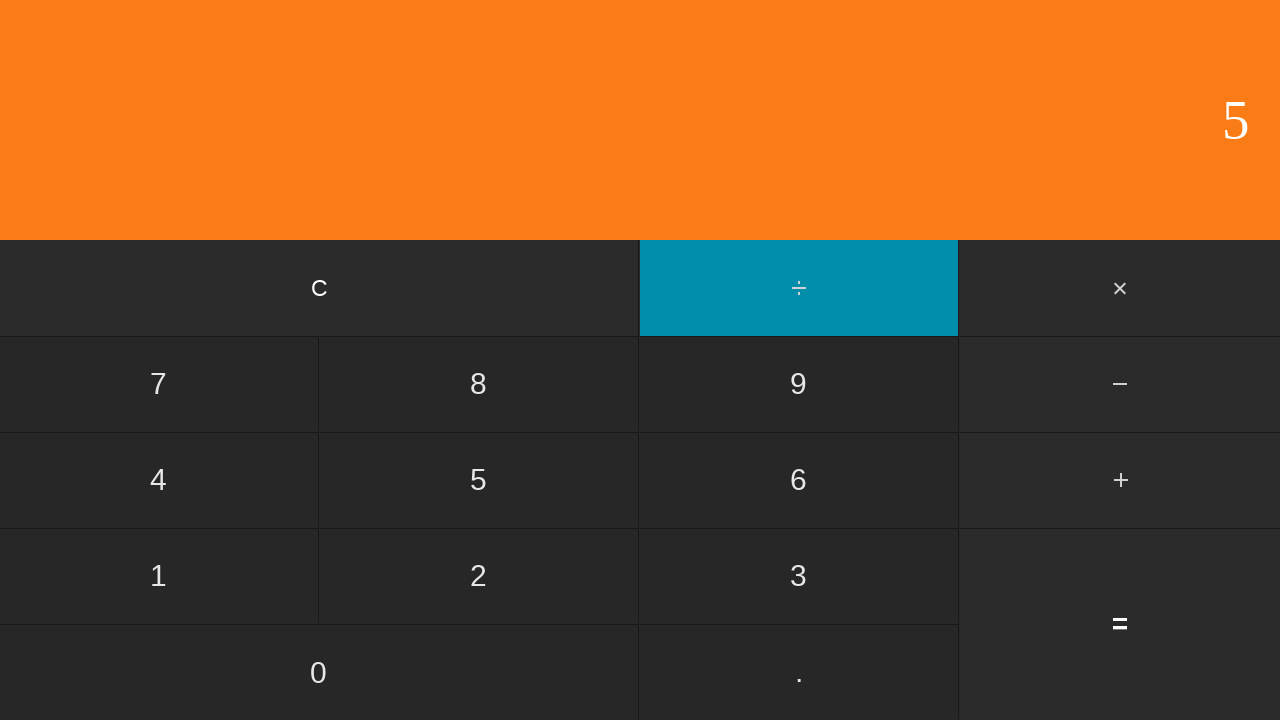

Clicked number 2 at (479, 576) on xpath=/html/body/div[2]/div[2]/div[3]/input[2]
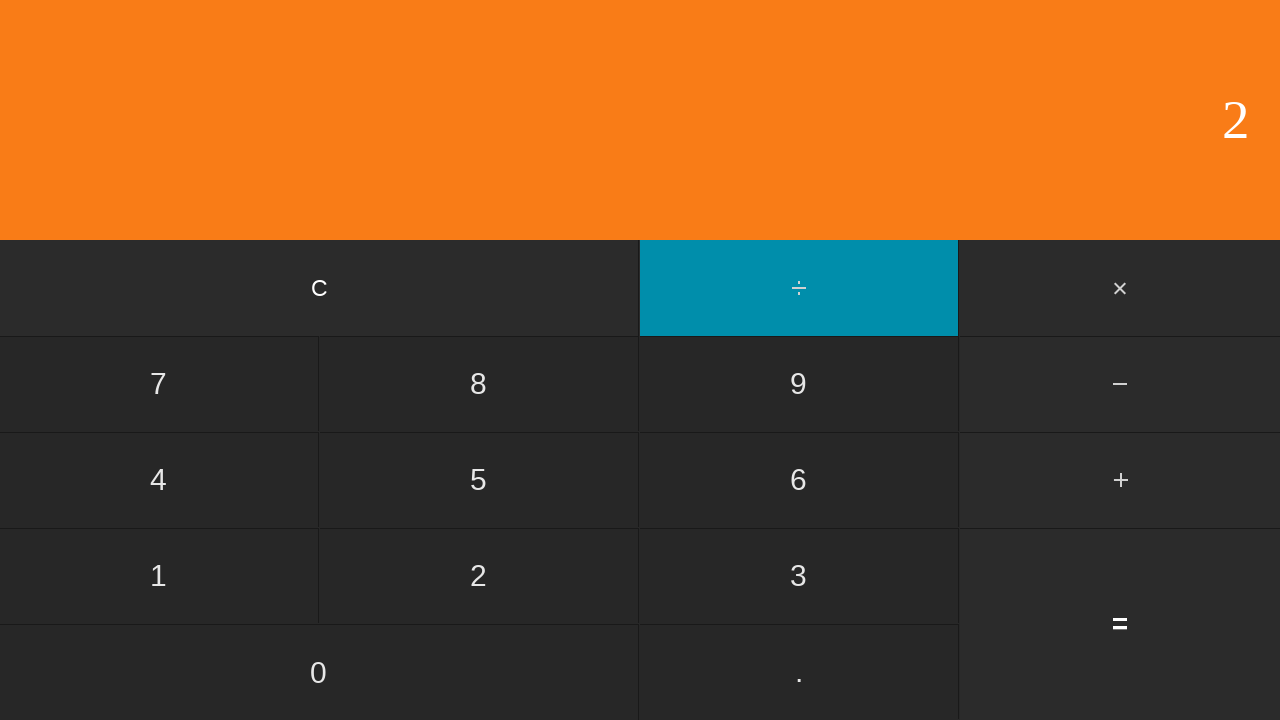

Clicked equals to execute 5 / 2 operation at (1120, 624) on xpath=/html/body/div[2]/div[3]/input[3]
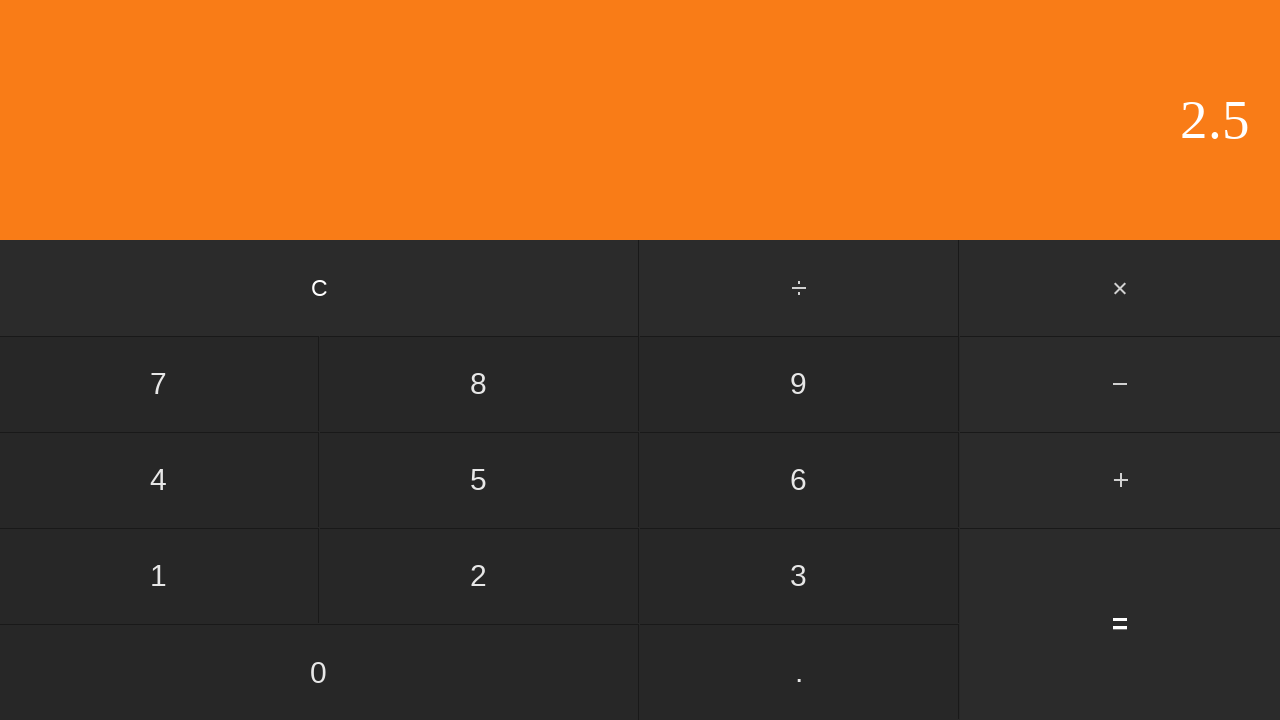

Waited for result display (2.5 expected)
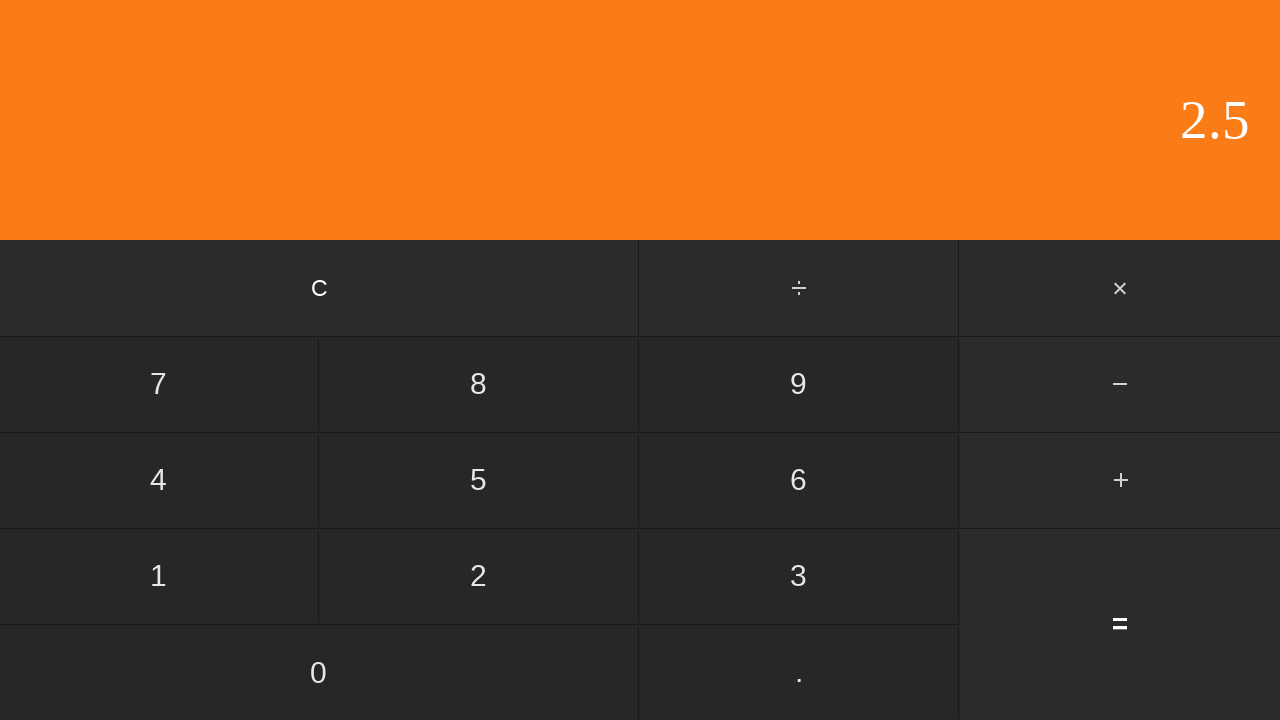

Clicked CE button to clear calculator at (320, 288) on xpath=/html/body/div[2]/div[1]/input[1]
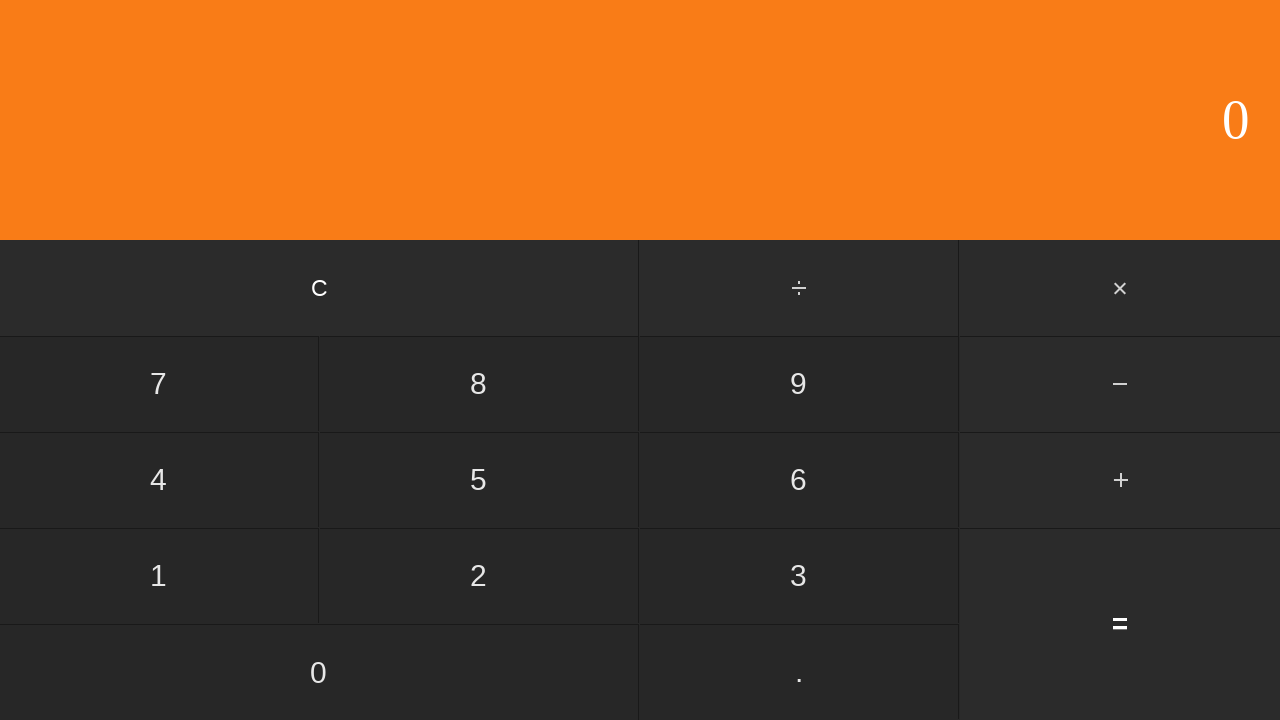

Clicked number 2 at (479, 576) on xpath=/html/body/div[2]/div[2]/div[3]/input[2]
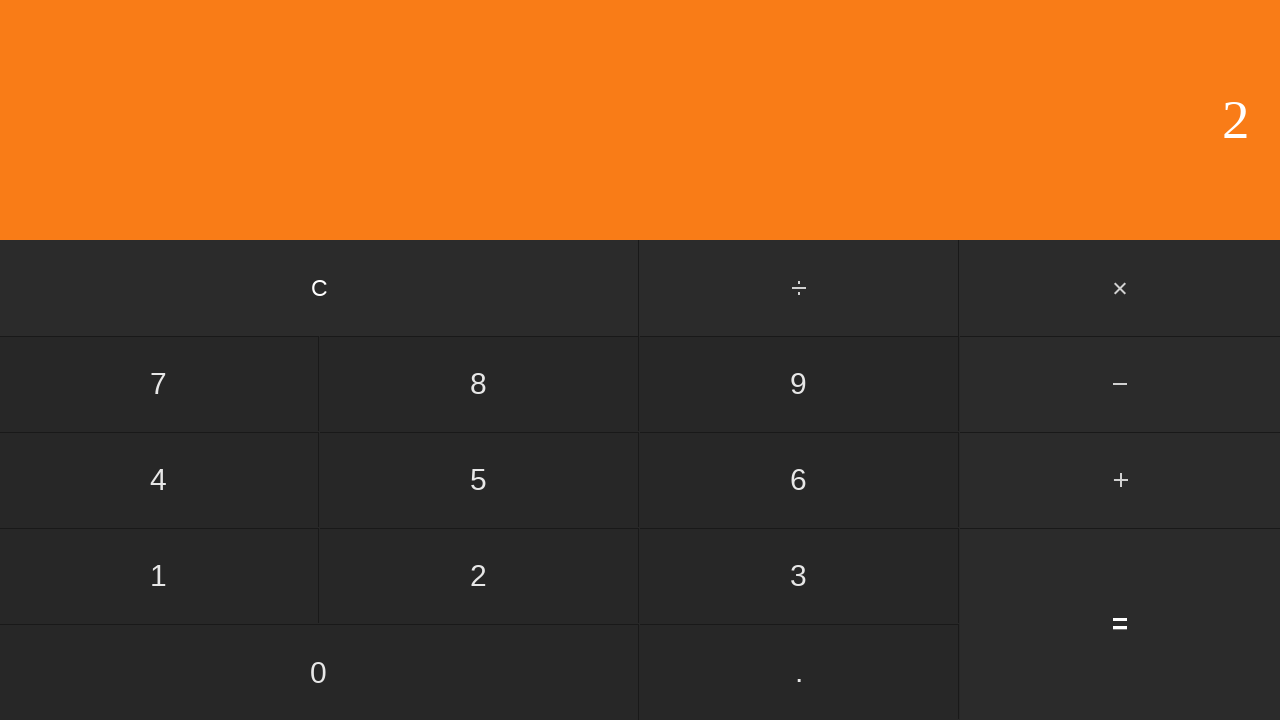

Clicked decimal point at (799, 672) on xpath=/html/body/div[2]/div[2]/div[4]/input[2]
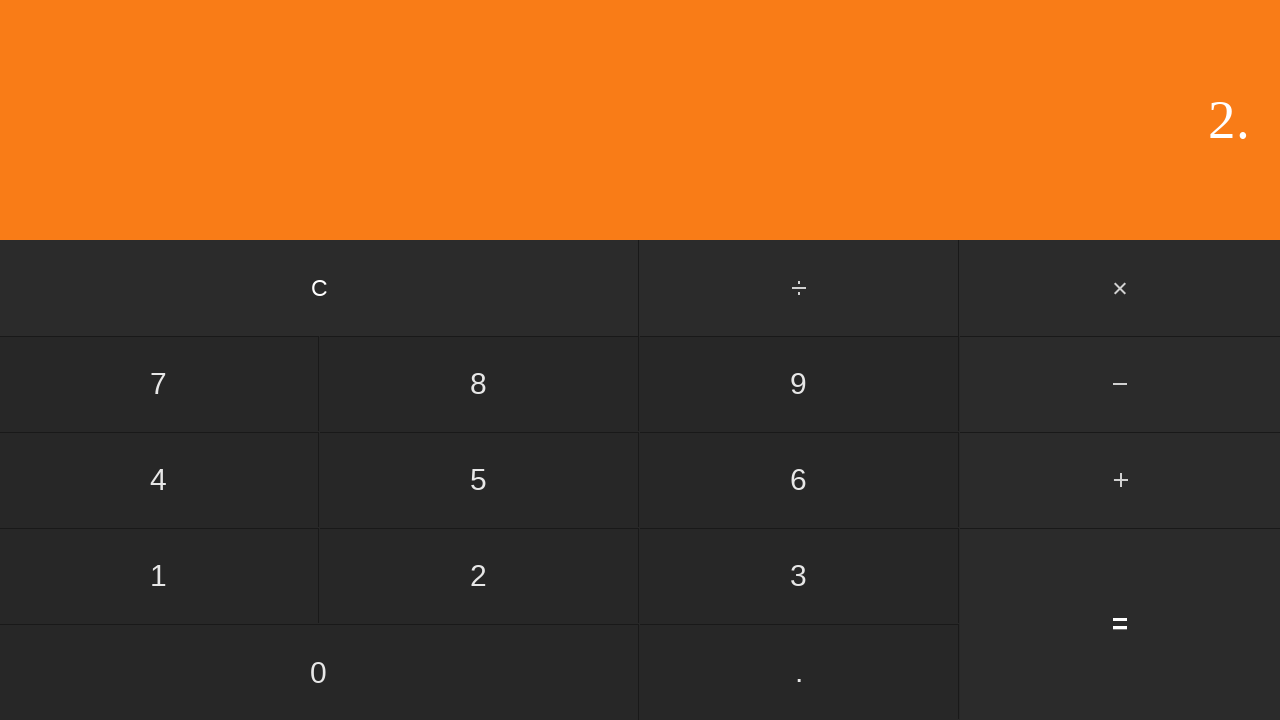

Clicked number 5 to form 2.5 at (479, 480) on xpath=/html/body/div[2]/div[2]/div[2]/input[2]
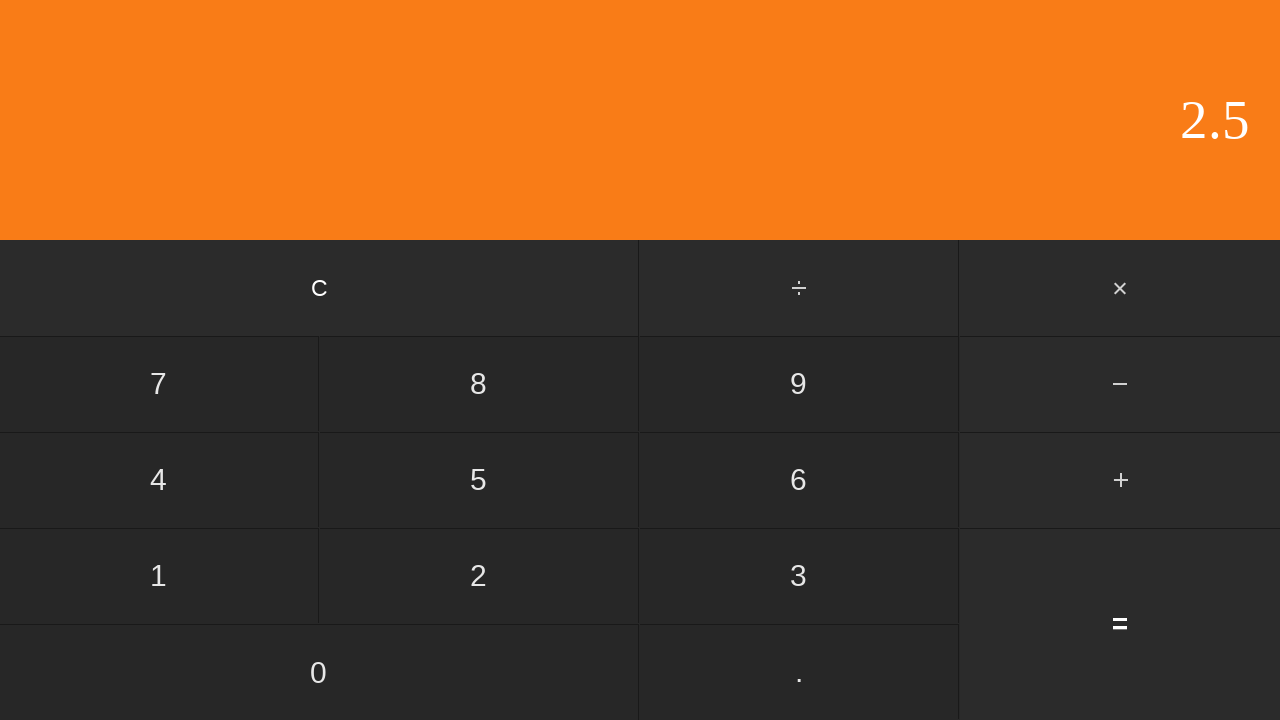

Clicked multiply operator at (1120, 288) on xpath=/html/body/div[2]/div[1]/input[3]
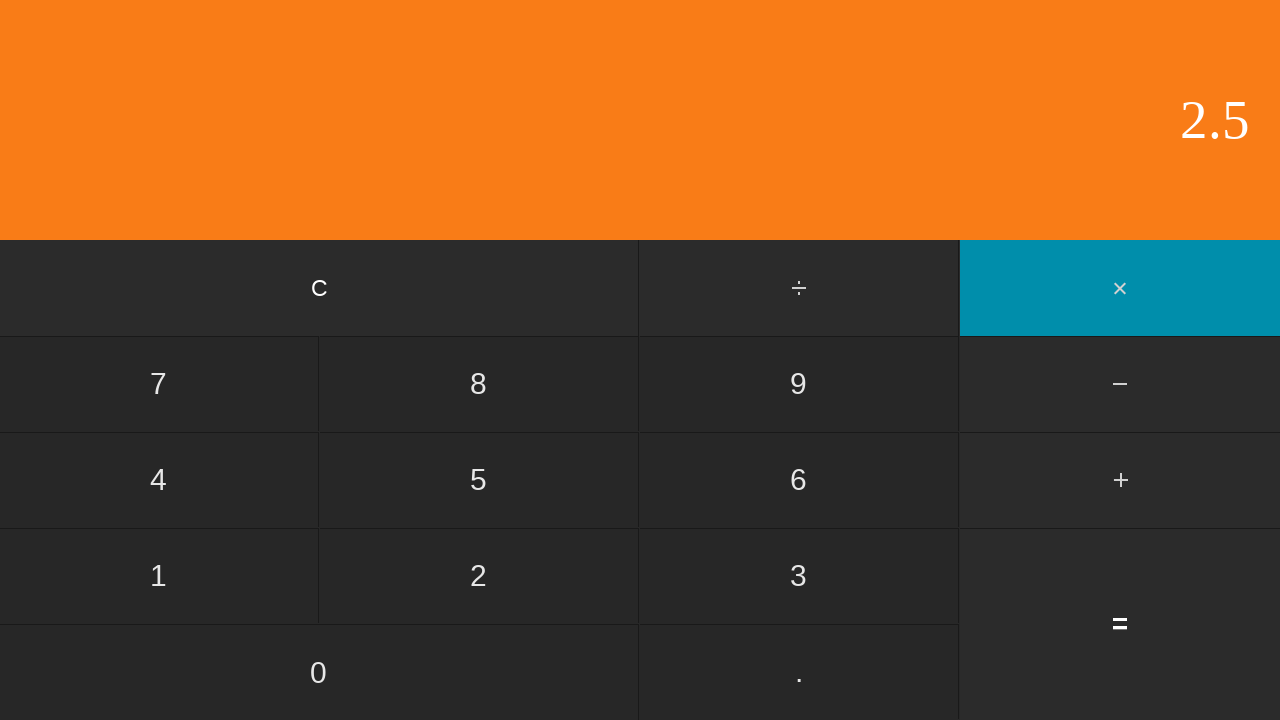

Clicked number 2 at (479, 576) on xpath=/html/body/div[2]/div[2]/div[3]/input[2]
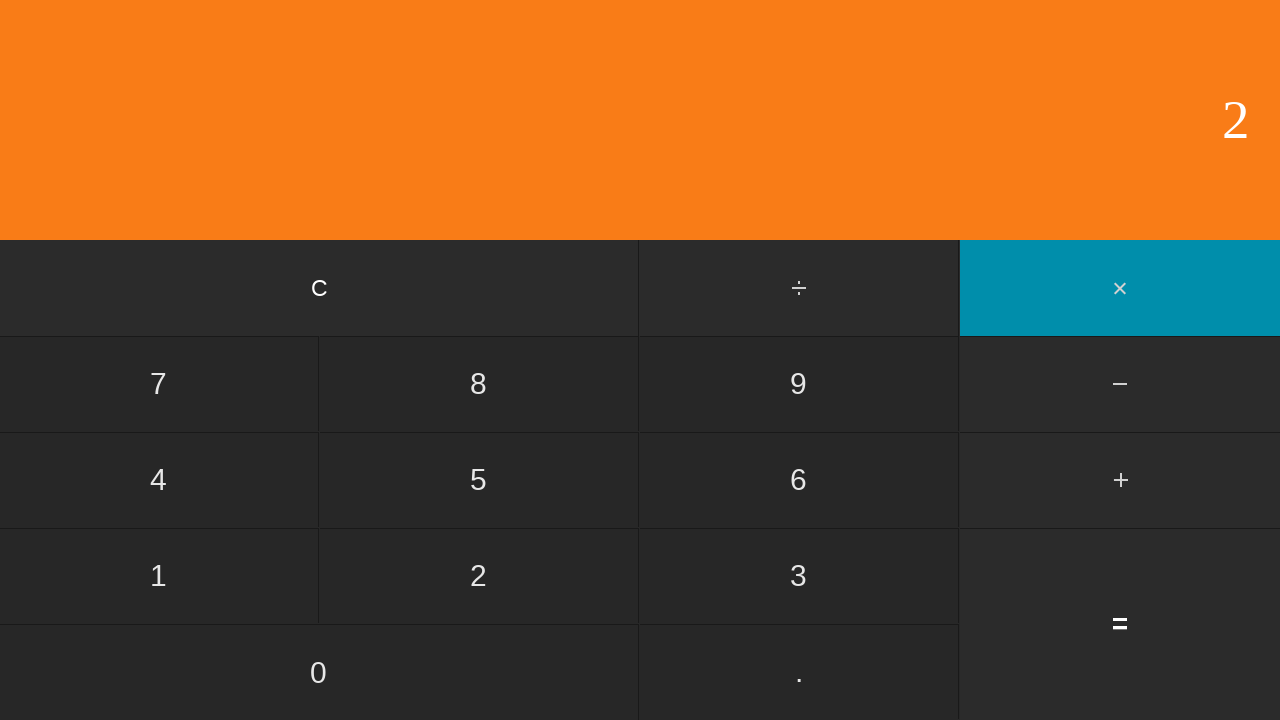

Clicked decimal point at (799, 672) on xpath=/html/body/div[2]/div[2]/div[4]/input[2]
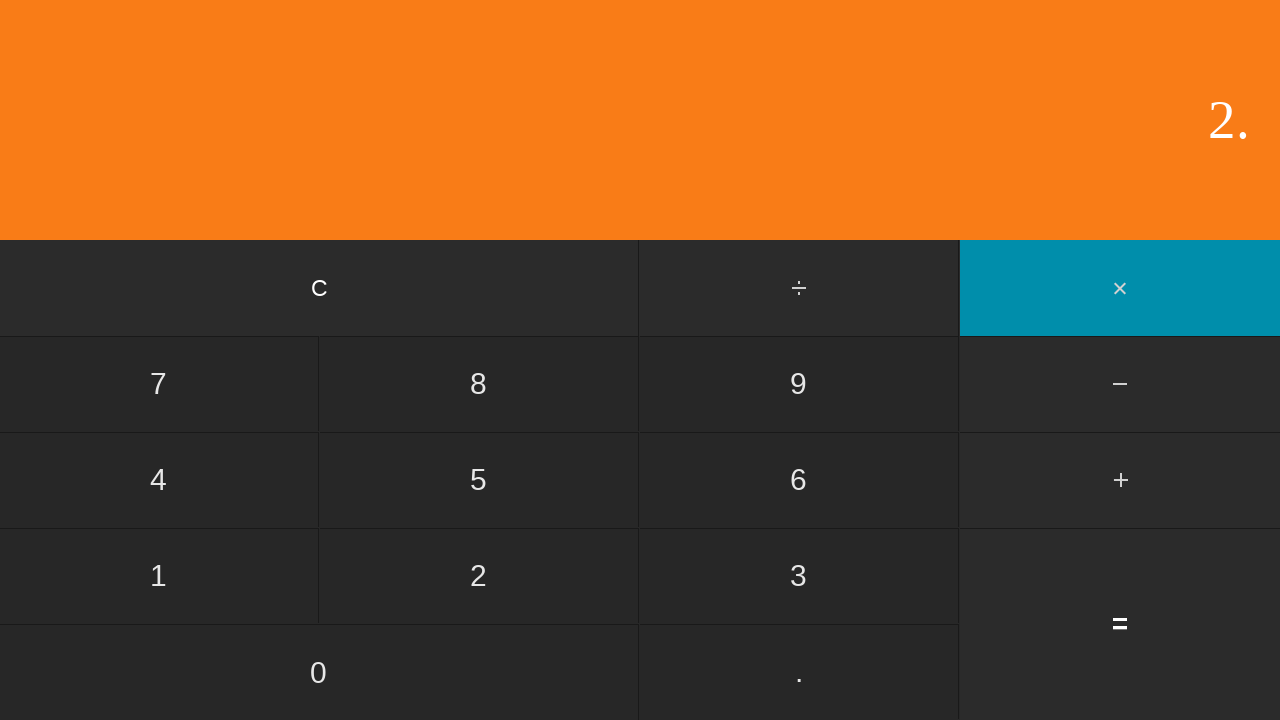

Clicked number 5 to form 2.5 at (479, 480) on xpath=/html/body/div[2]/div[2]/div[2]/input[2]
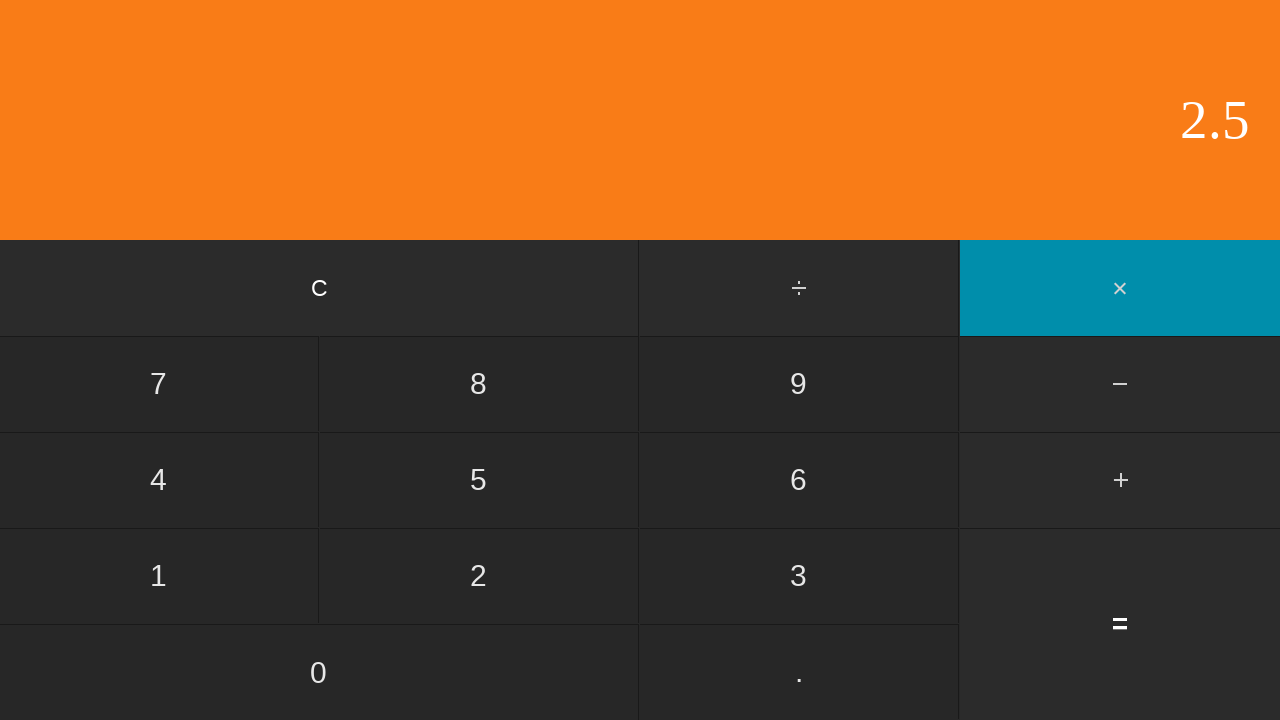

Clicked equals to execute 2.5 * 2.5 operation at (1120, 624) on xpath=/html/body/div[2]/div[3]/input[3]
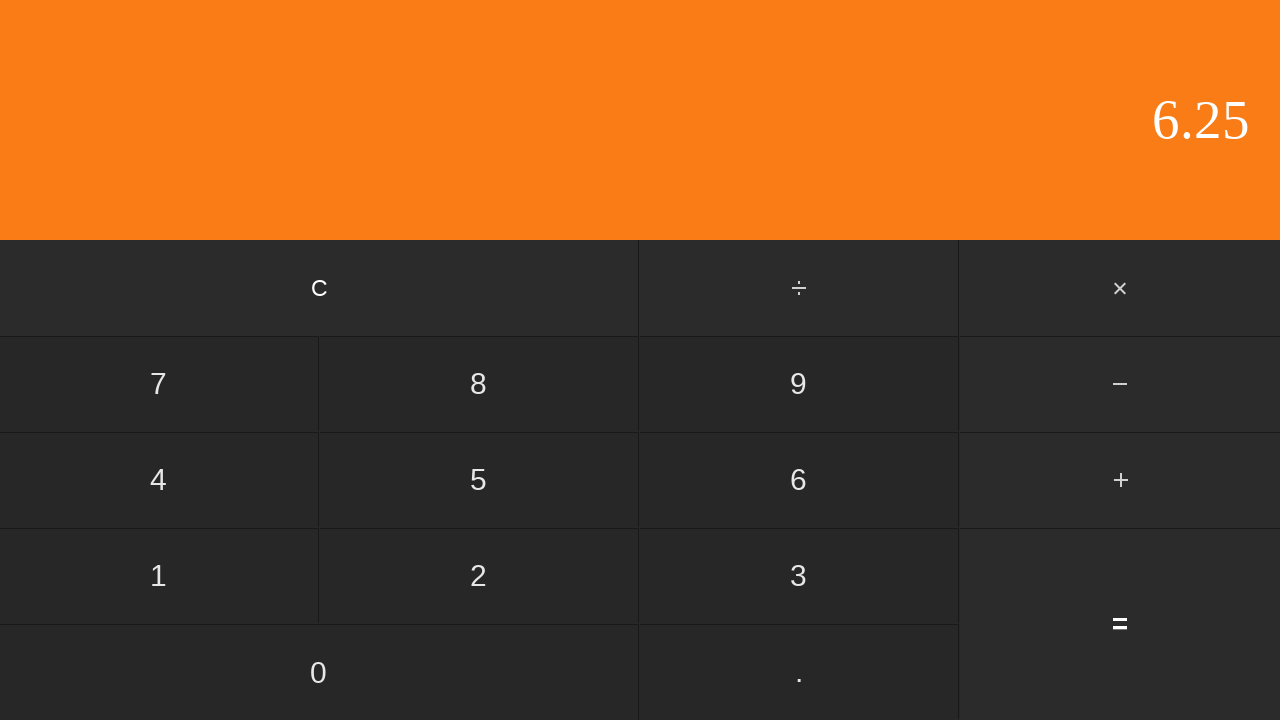

Waited for result display (6.25 expected)
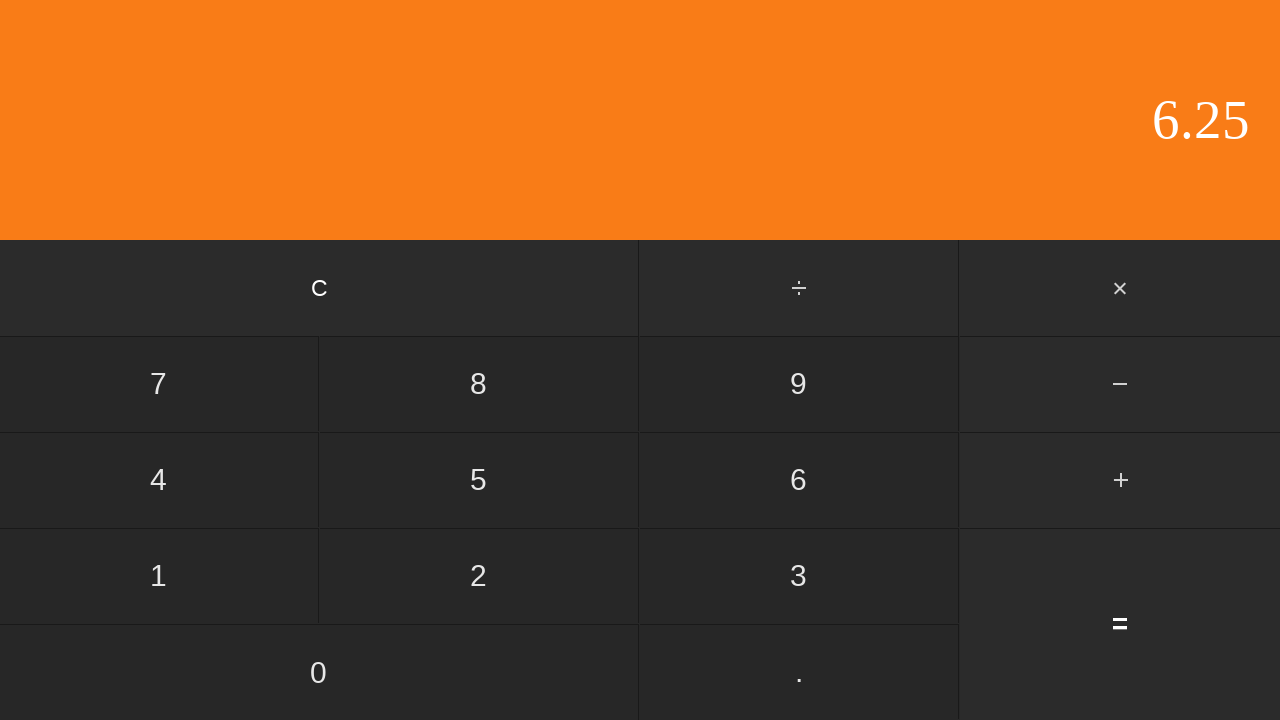

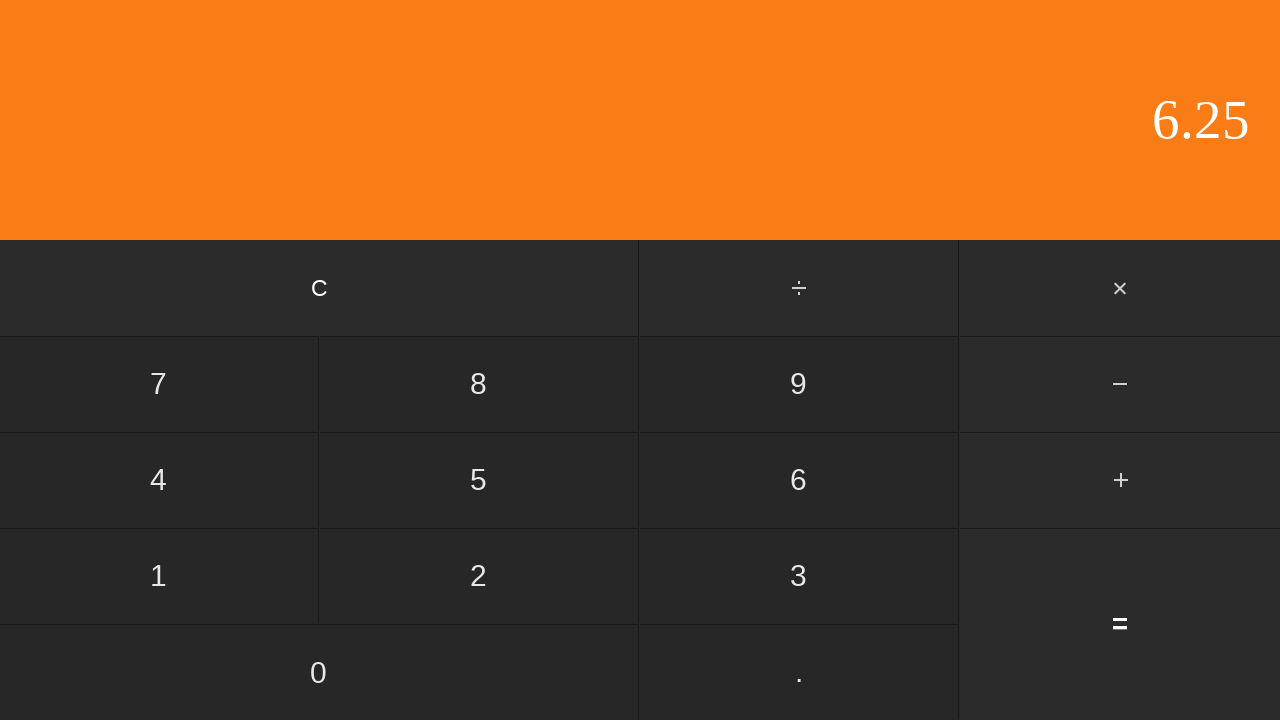